Tests various button interactions on a practice page, clicking multiple buttons and navigating back

Starting URL: https://www.leafground.com/button.xhtml

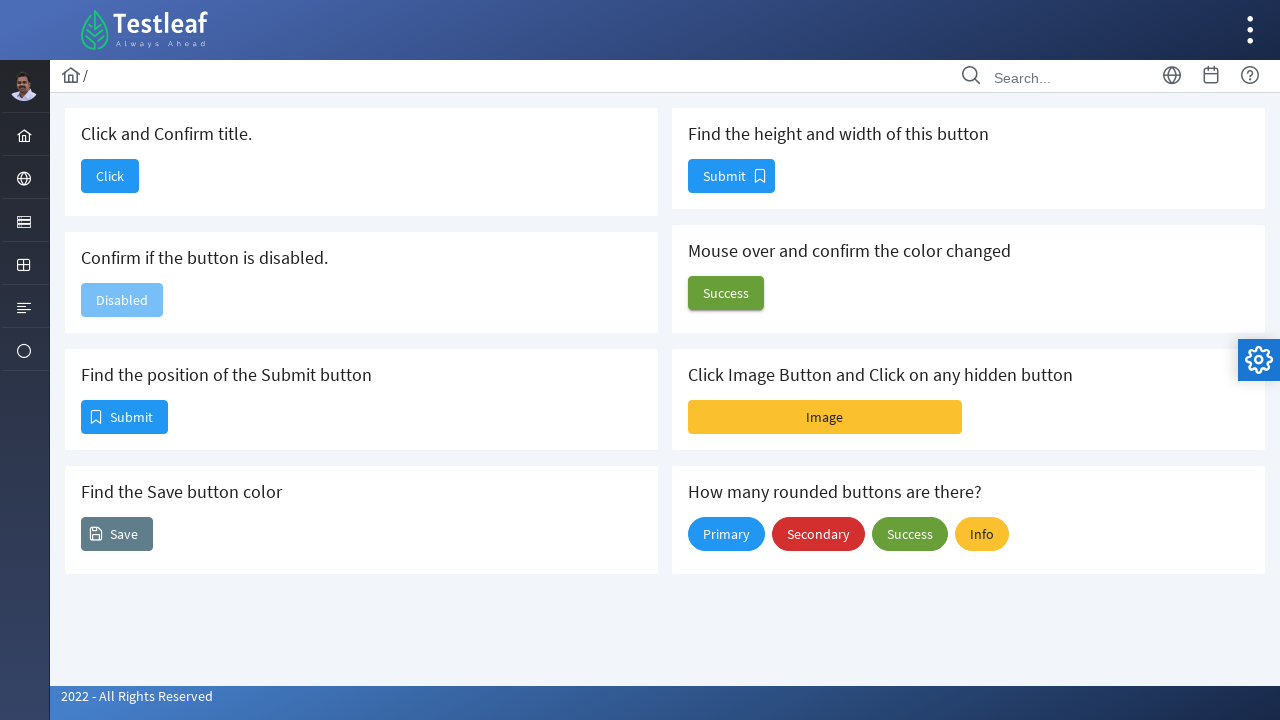

Clicked first button on the practice page at (110, 176) on button#j_idt88\:j_idt90
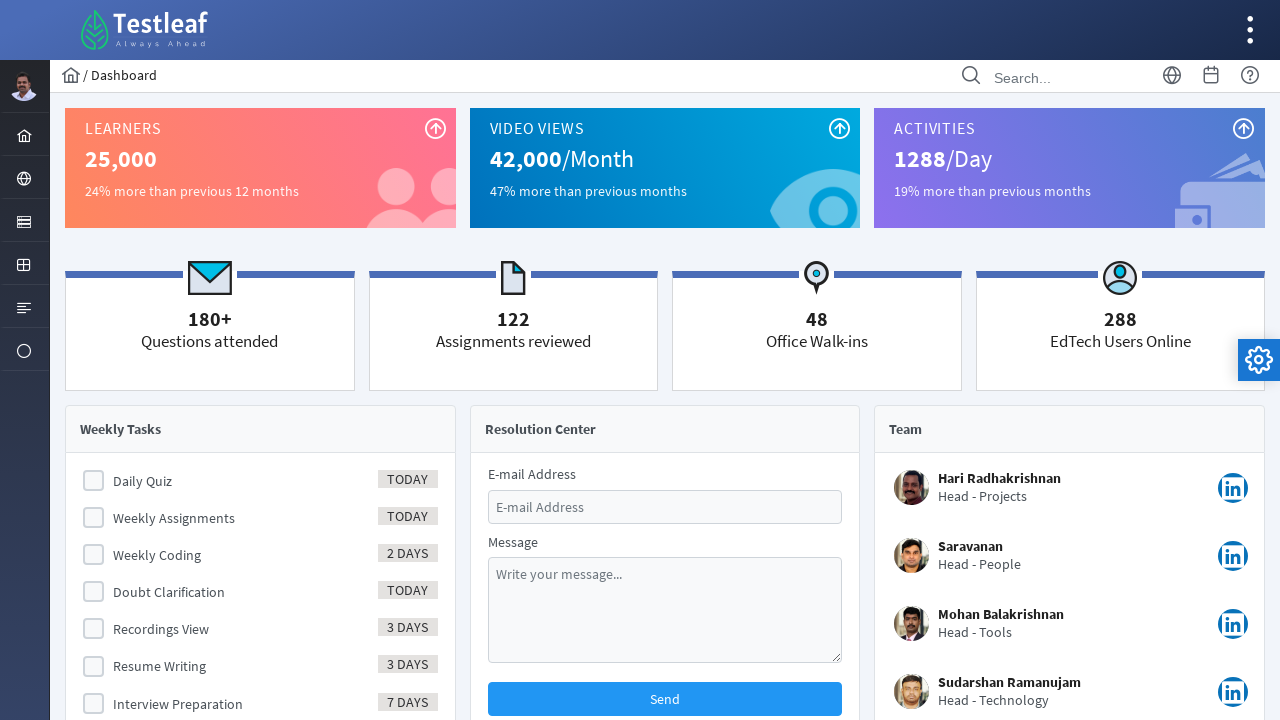

Navigated back to the button page
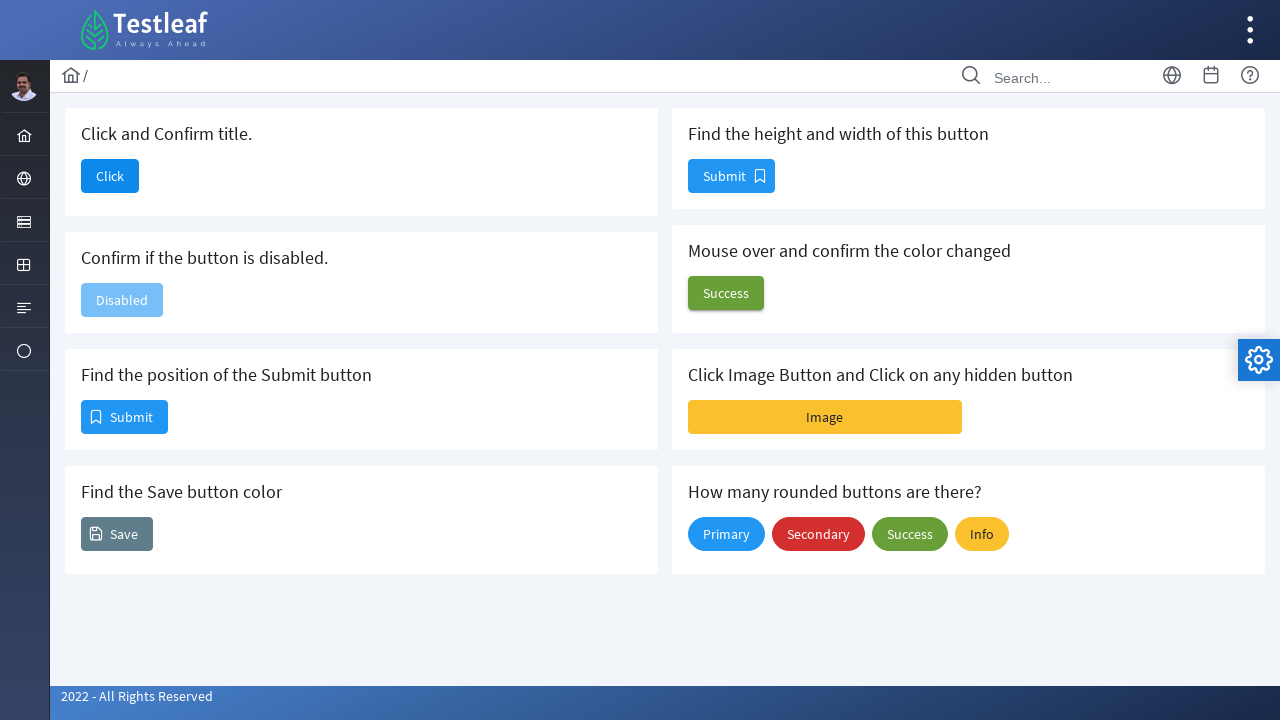

Clicked second button on the practice page at (726, 293) on button#j_idt88\:j_idt100
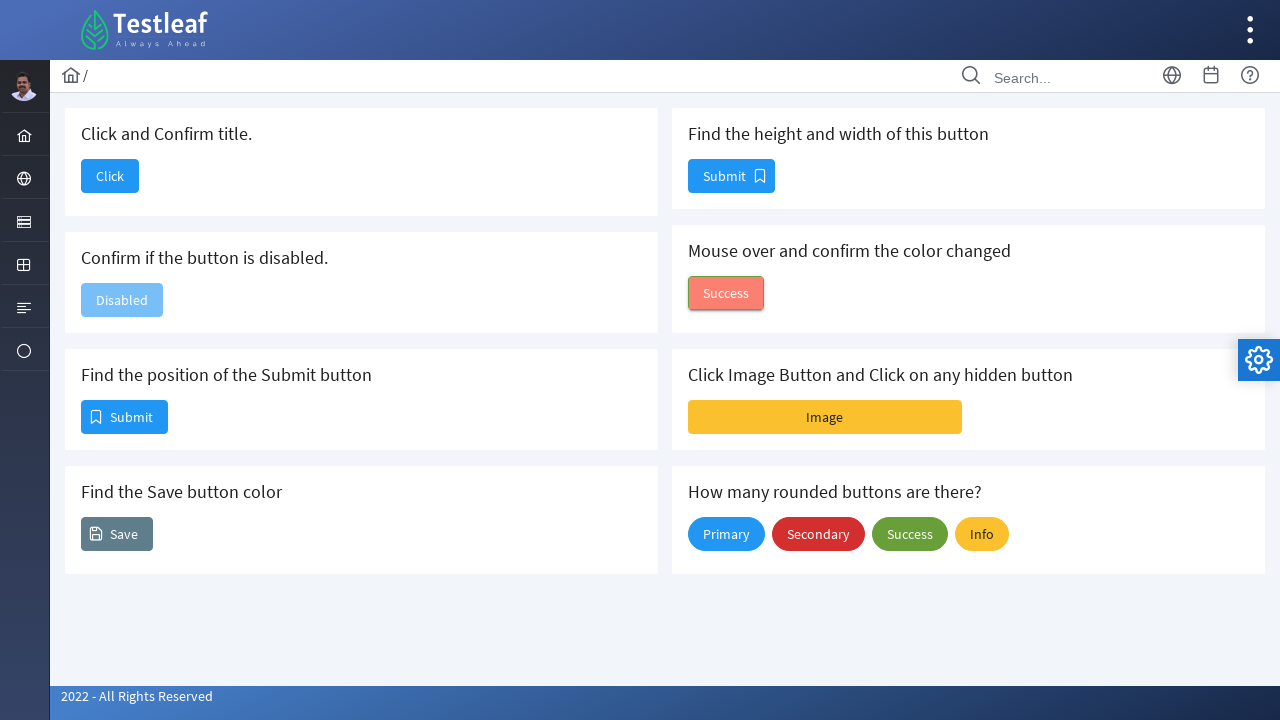

Clicked third button using name attribute at (124, 417) on [name='j_idt88:j_idt94']
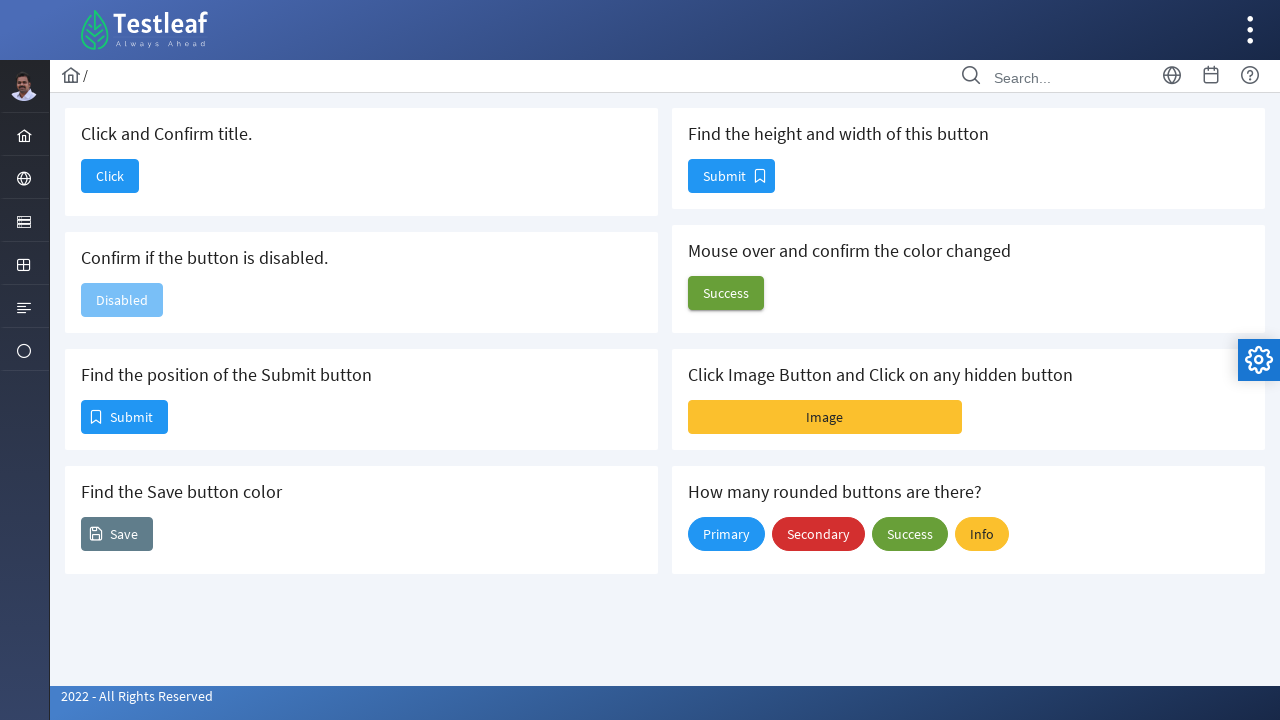

Reloaded the button practice page
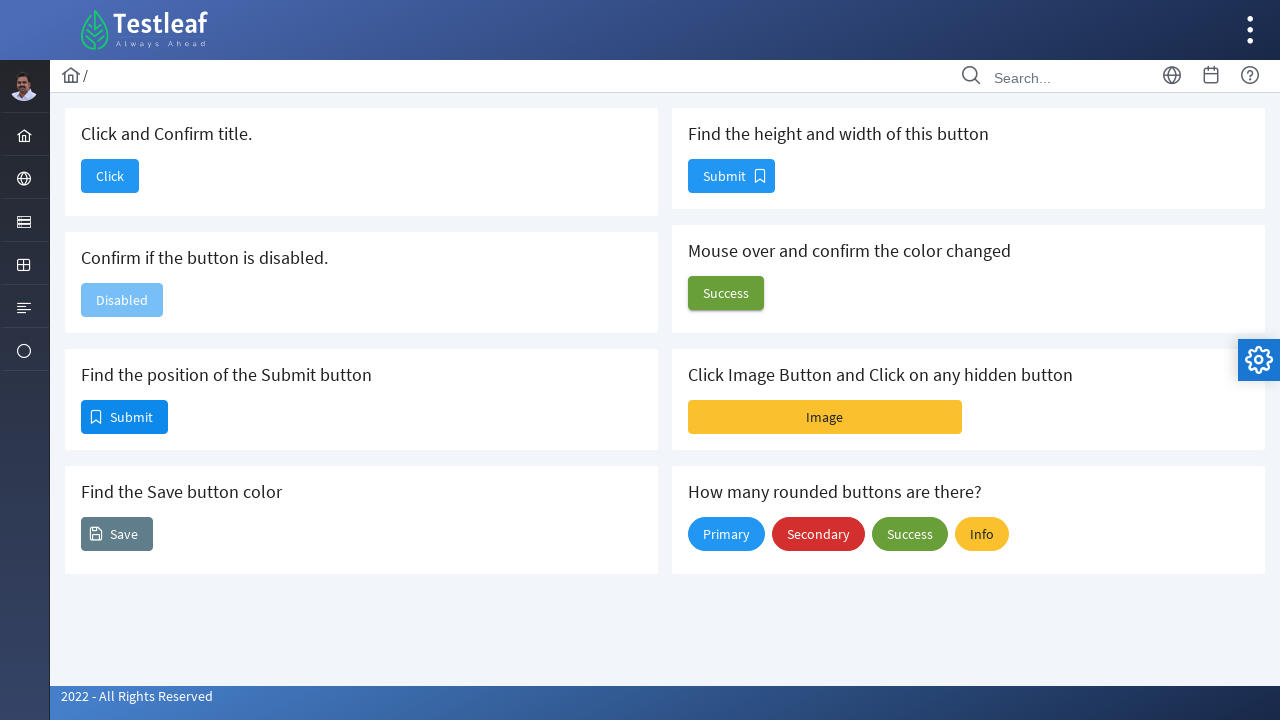

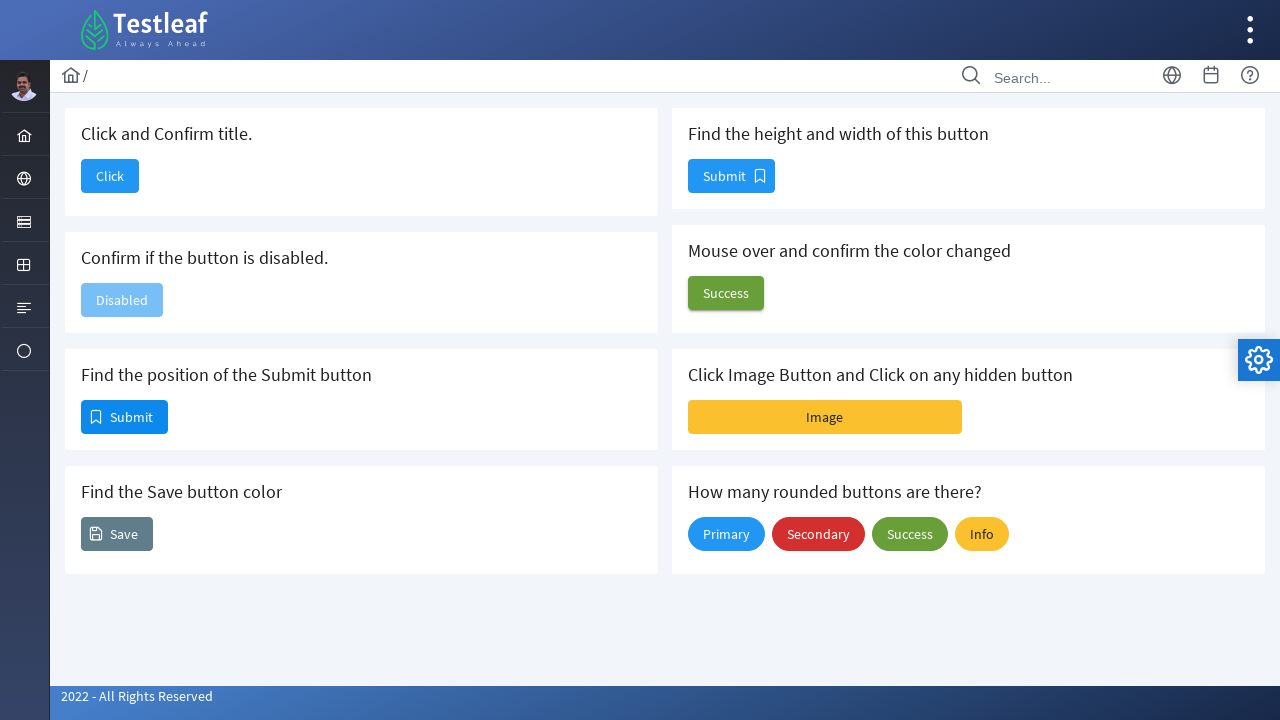